Verifies that all icons on the page are visible

Starting URL: https://internet.frontier.com

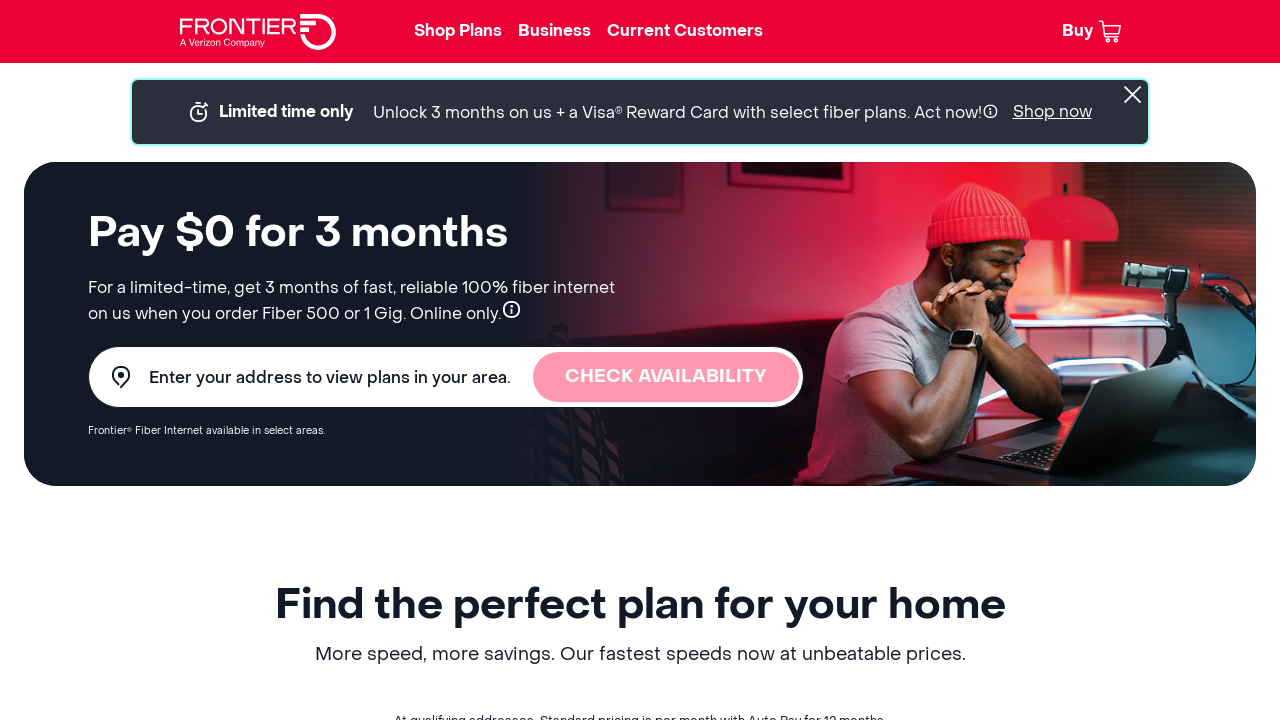

Navigated to https://internet.frontier.com
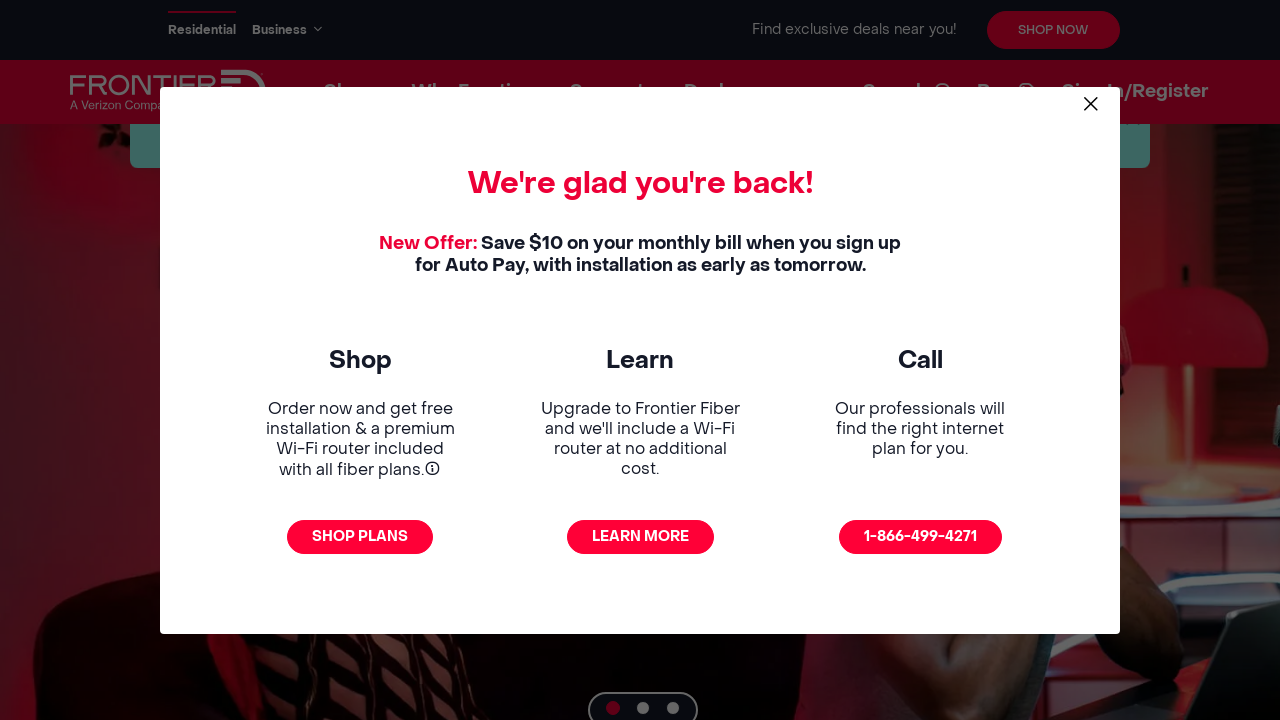

Located all icon elements on the page
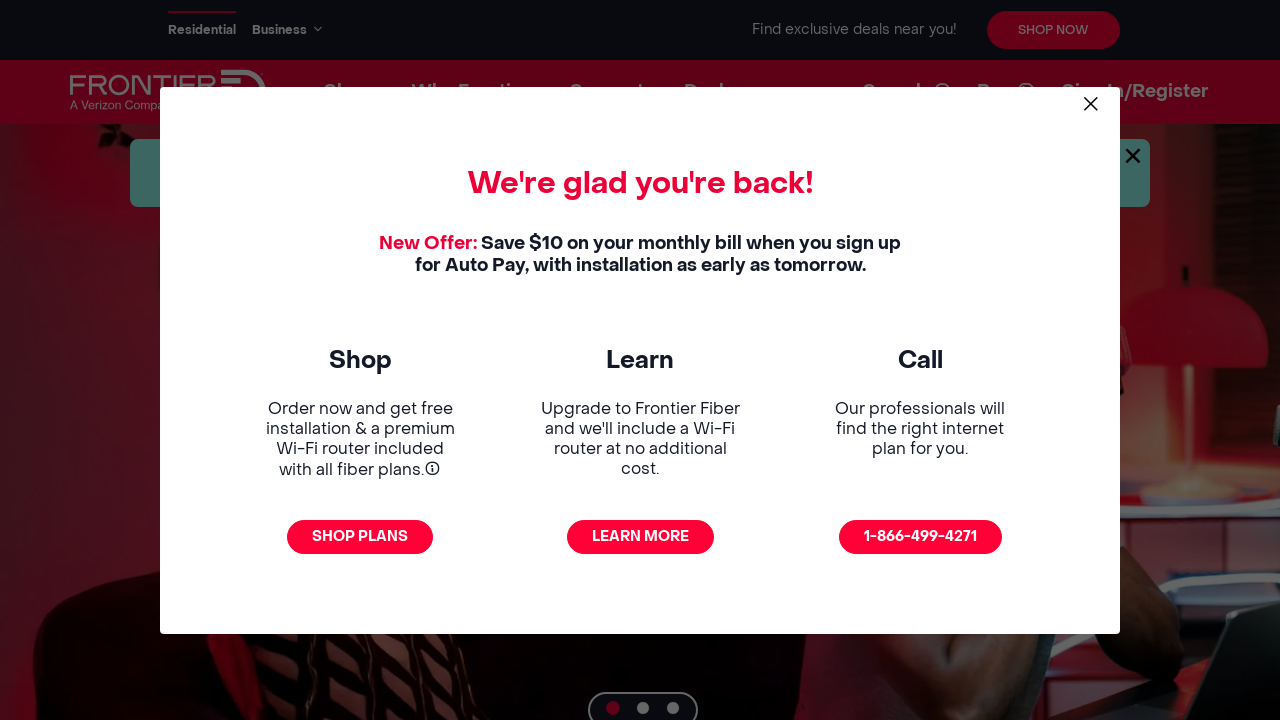

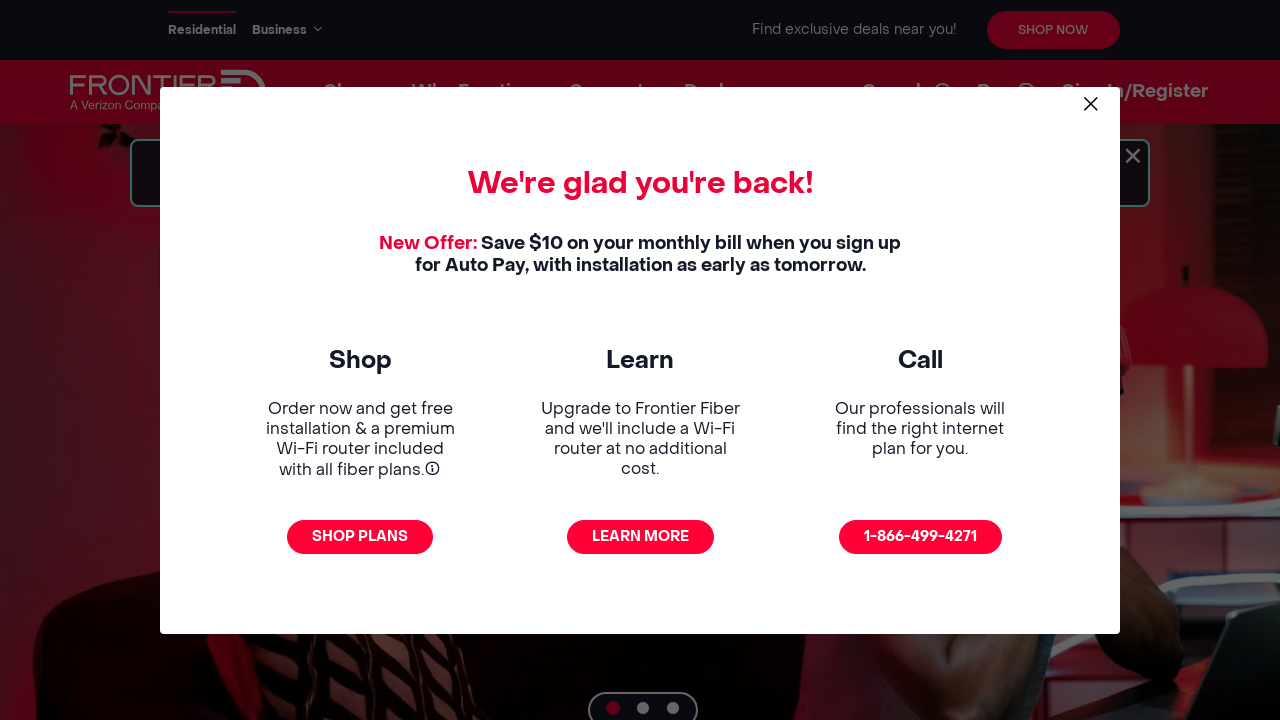